Tests that edits are saved when the input loses focus (blur event)

Starting URL: https://demo.playwright.dev/todomvc

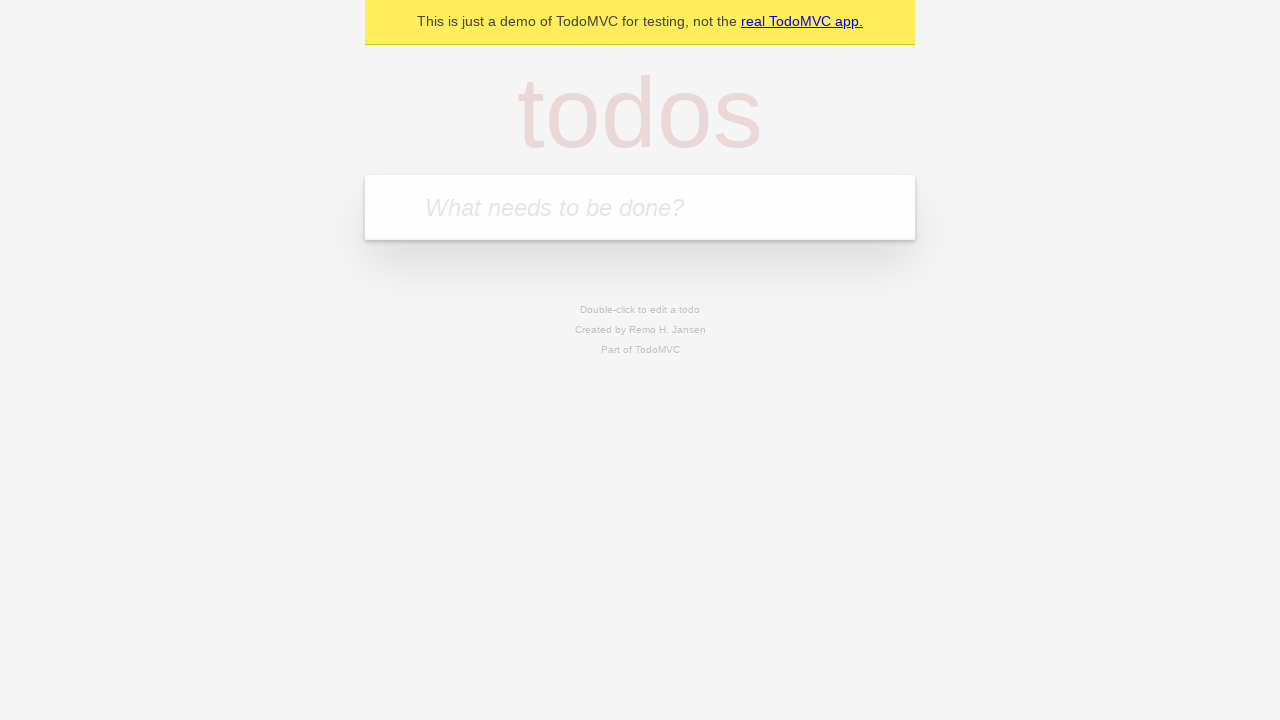

Filled new todo input with 'buy some cheese' on internal:attr=[placeholder="What needs to be done?"i]
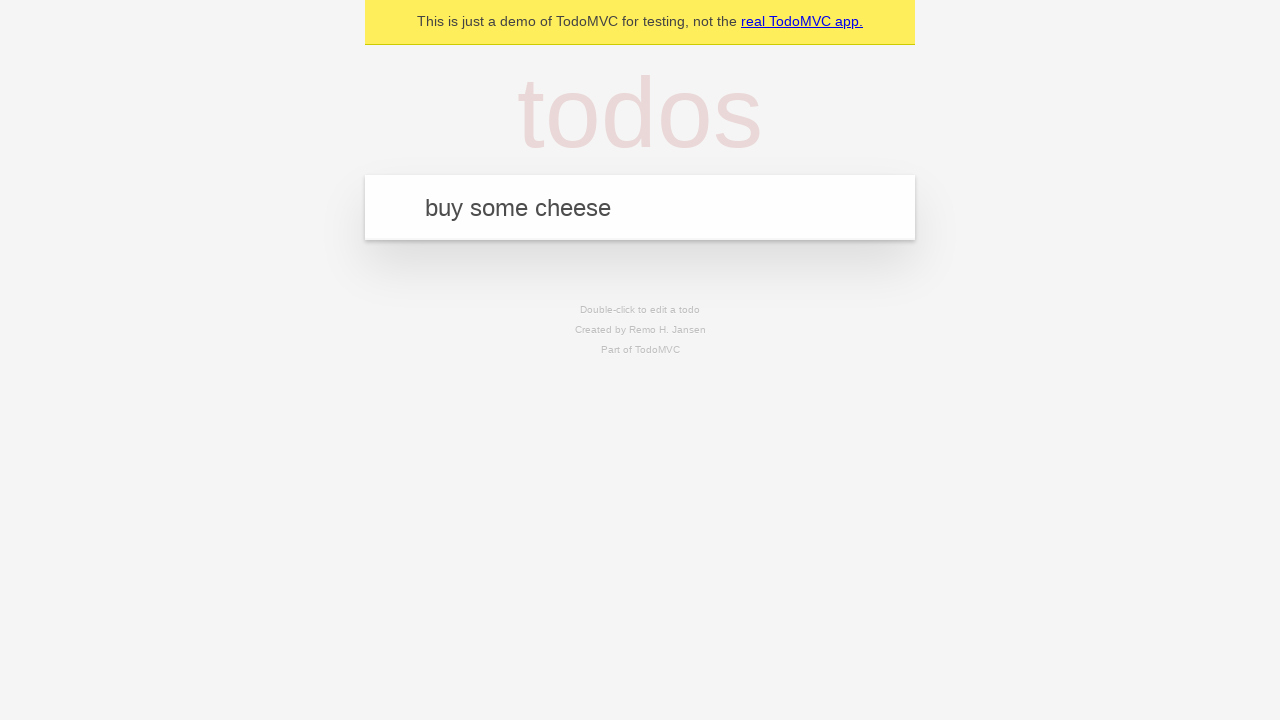

Pressed Enter to create todo 'buy some cheese' on internal:attr=[placeholder="What needs to be done?"i]
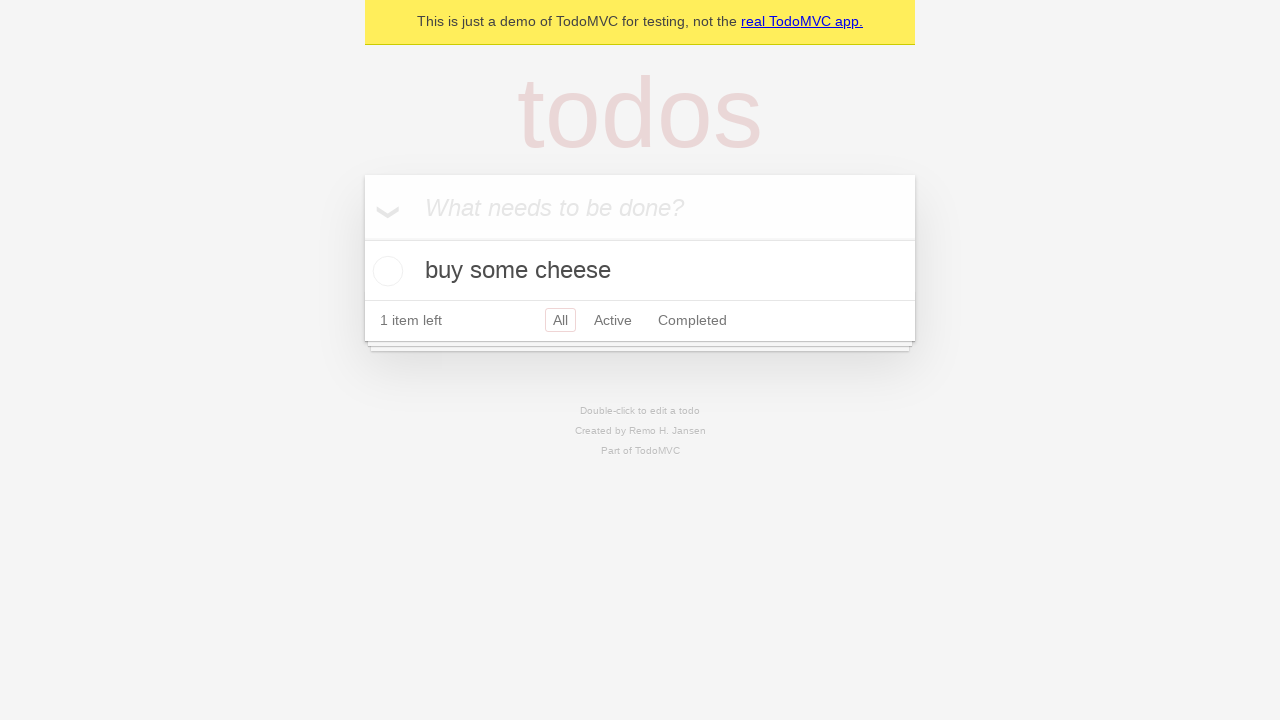

Filled new todo input with 'feed the cat' on internal:attr=[placeholder="What needs to be done?"i]
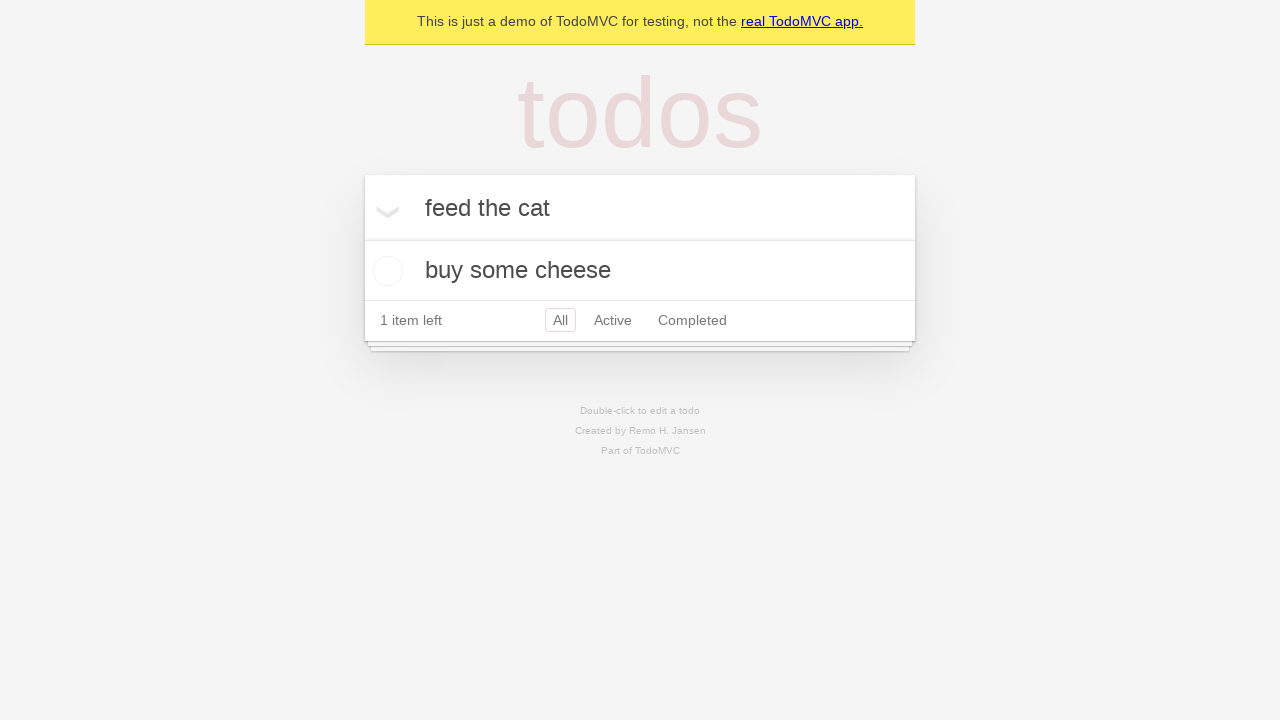

Pressed Enter to create todo 'feed the cat' on internal:attr=[placeholder="What needs to be done?"i]
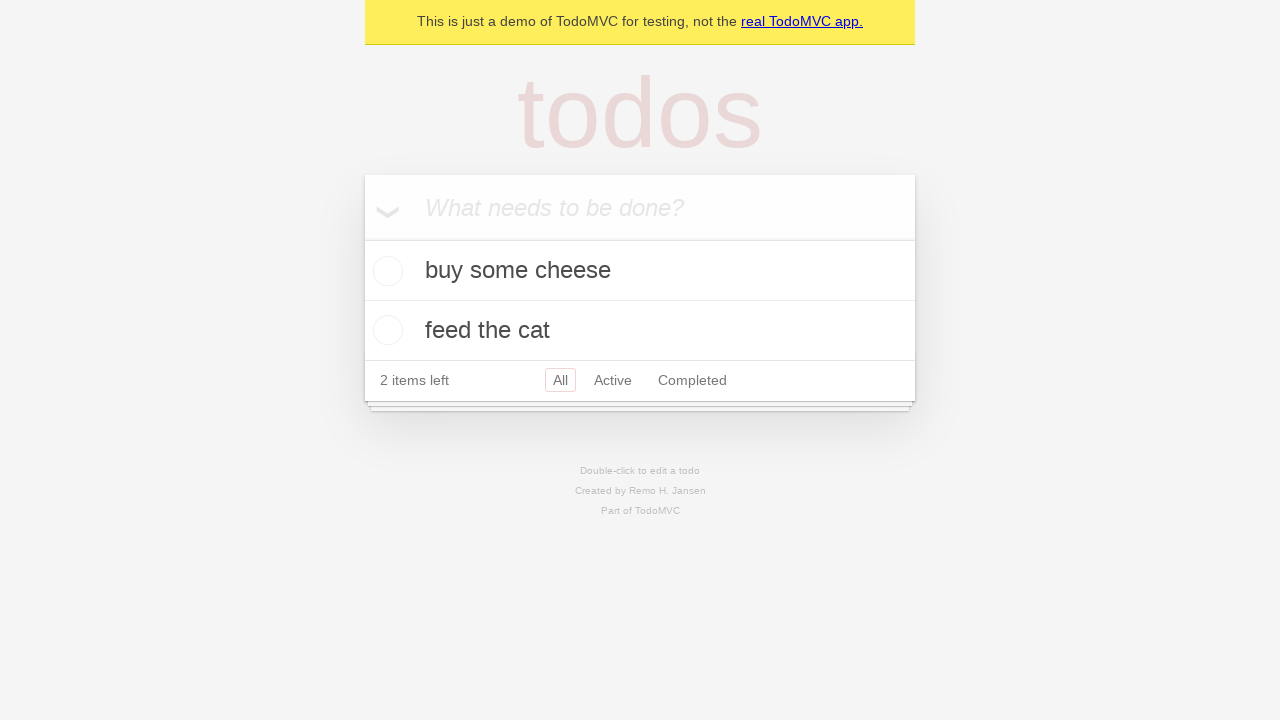

Filled new todo input with 'book a doctors appointment' on internal:attr=[placeholder="What needs to be done?"i]
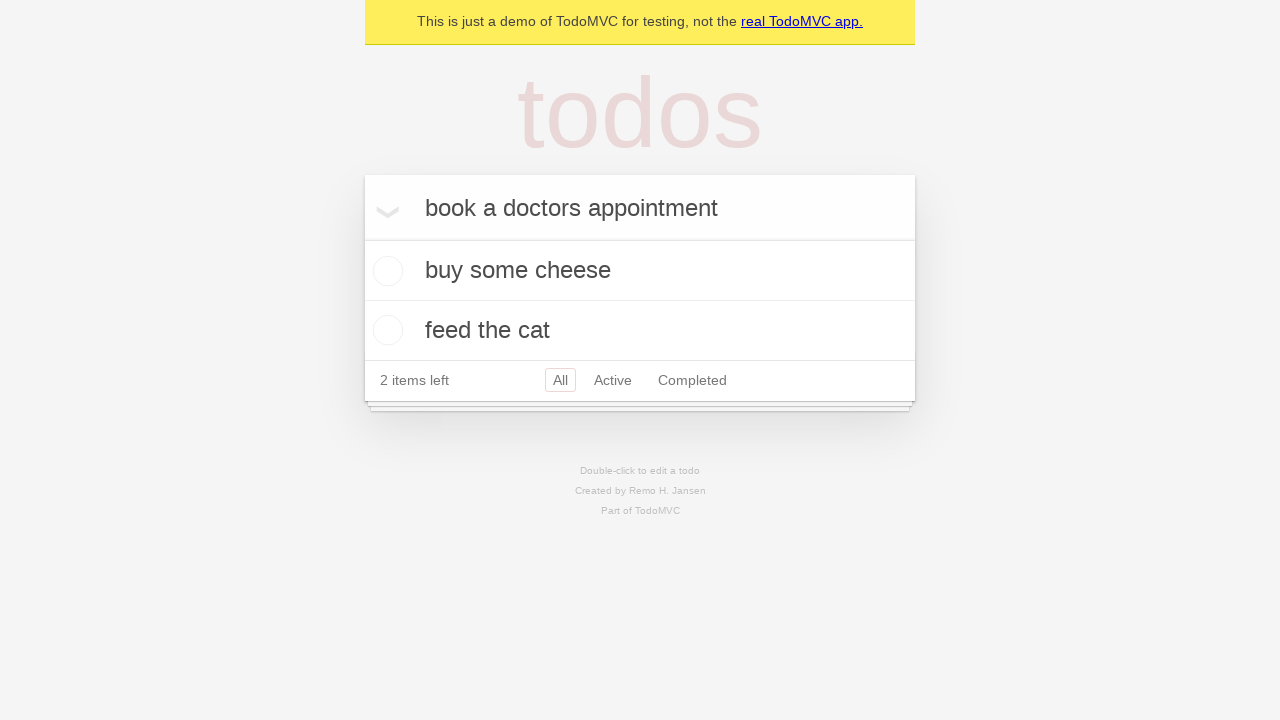

Pressed Enter to create todo 'book a doctors appointment' on internal:attr=[placeholder="What needs to be done?"i]
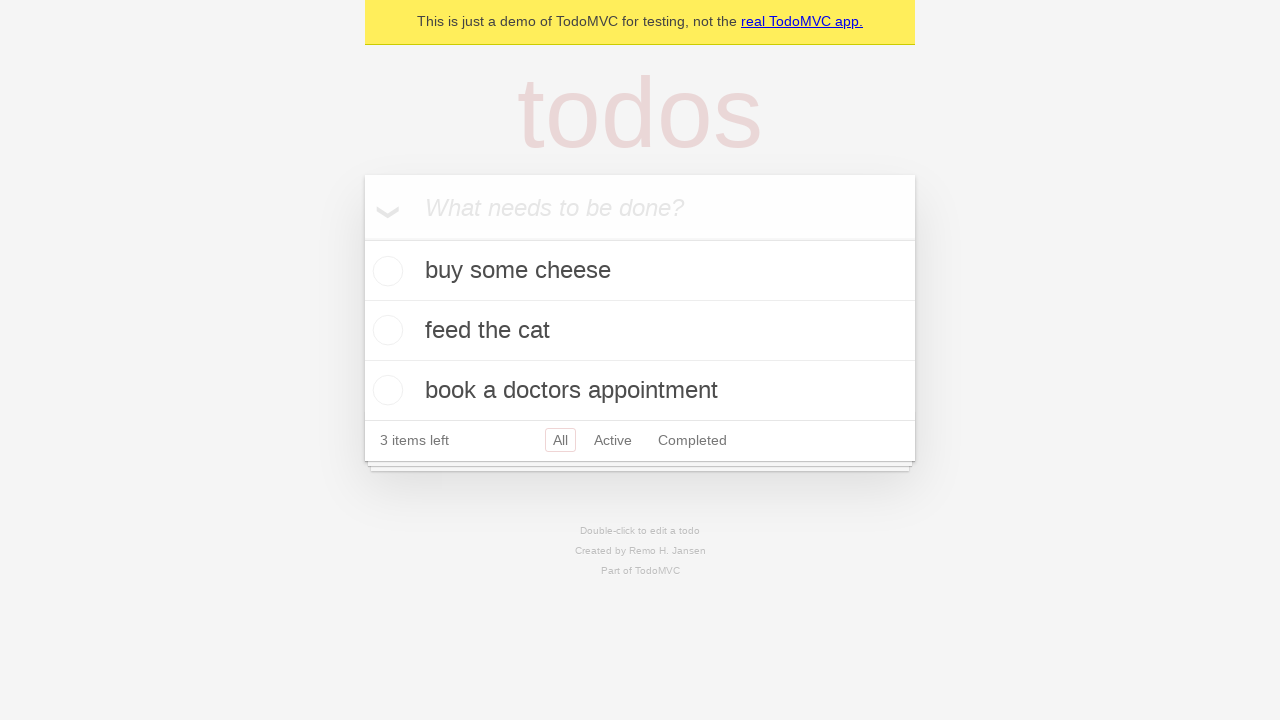

Double-clicked second todo item to enter edit mode at (640, 331) on internal:testid=[data-testid="todo-item"s] >> nth=1
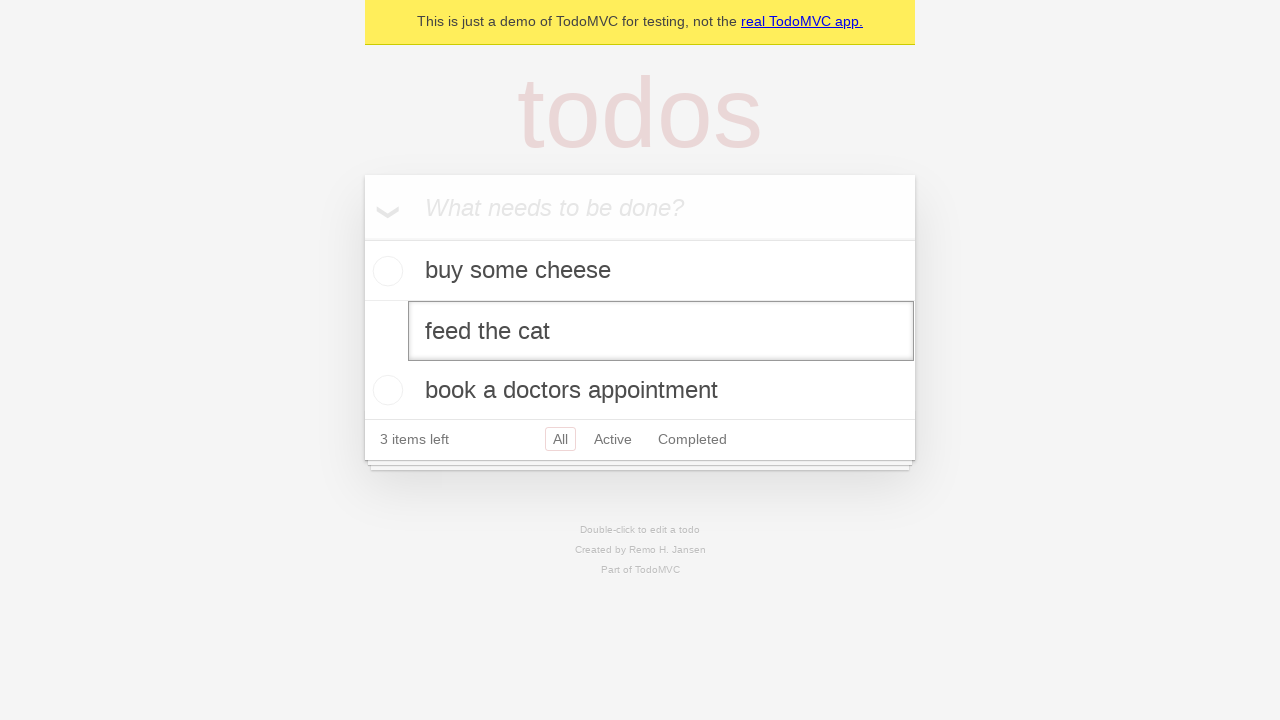

Filled edit input with new text 'buy some sausages' on internal:testid=[data-testid="todo-item"s] >> nth=1 >> internal:role=textbox[nam
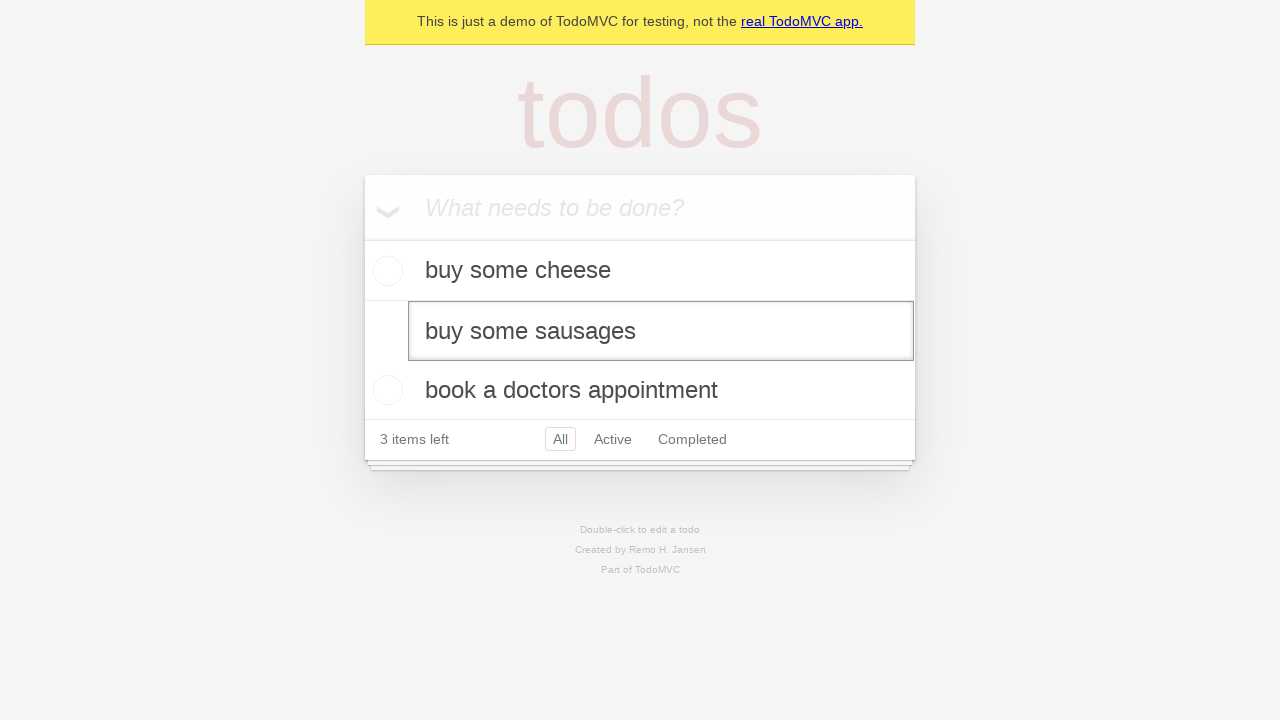

Dispatched blur event to save edits on the todo item
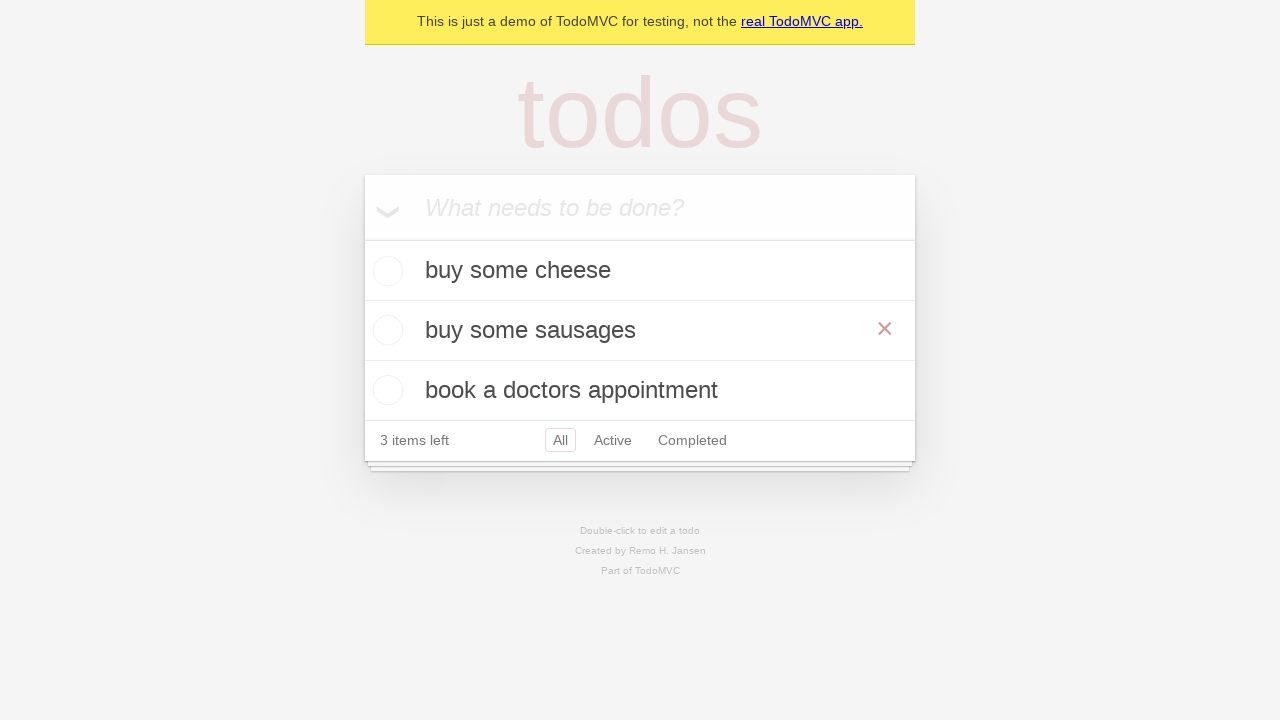

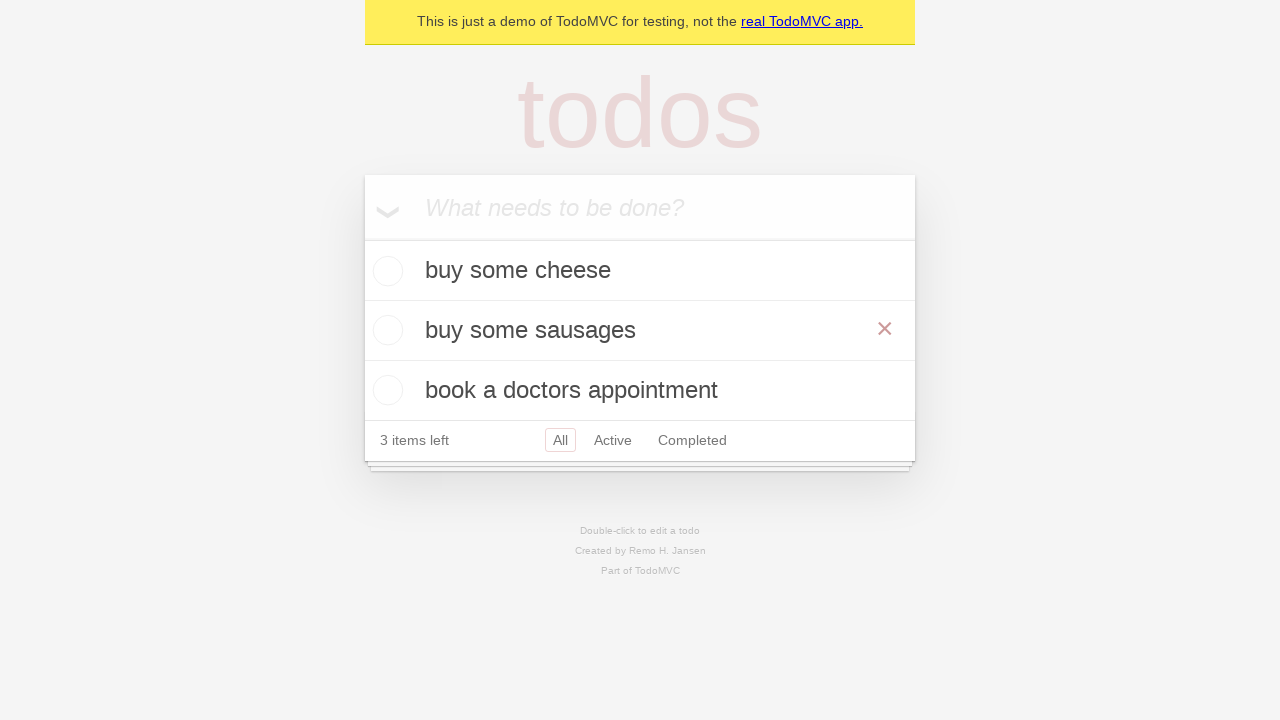